Navigates to Apache POI download page and clicks on a mirror link to initiate a download

Starting URL: https://www.apache.org/dyn/closer.lua/poi/release/bin/poi-bin-3.17-20170915.zip

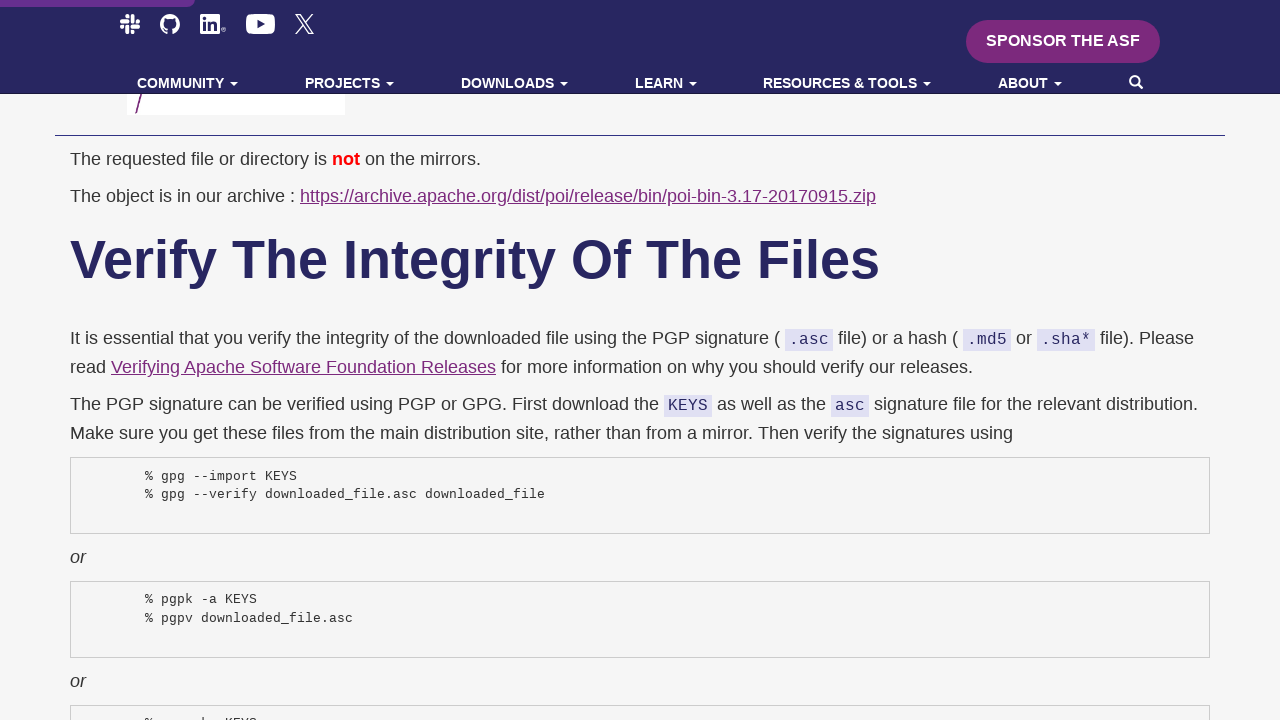

Waited for page to load with domcontentloaded state
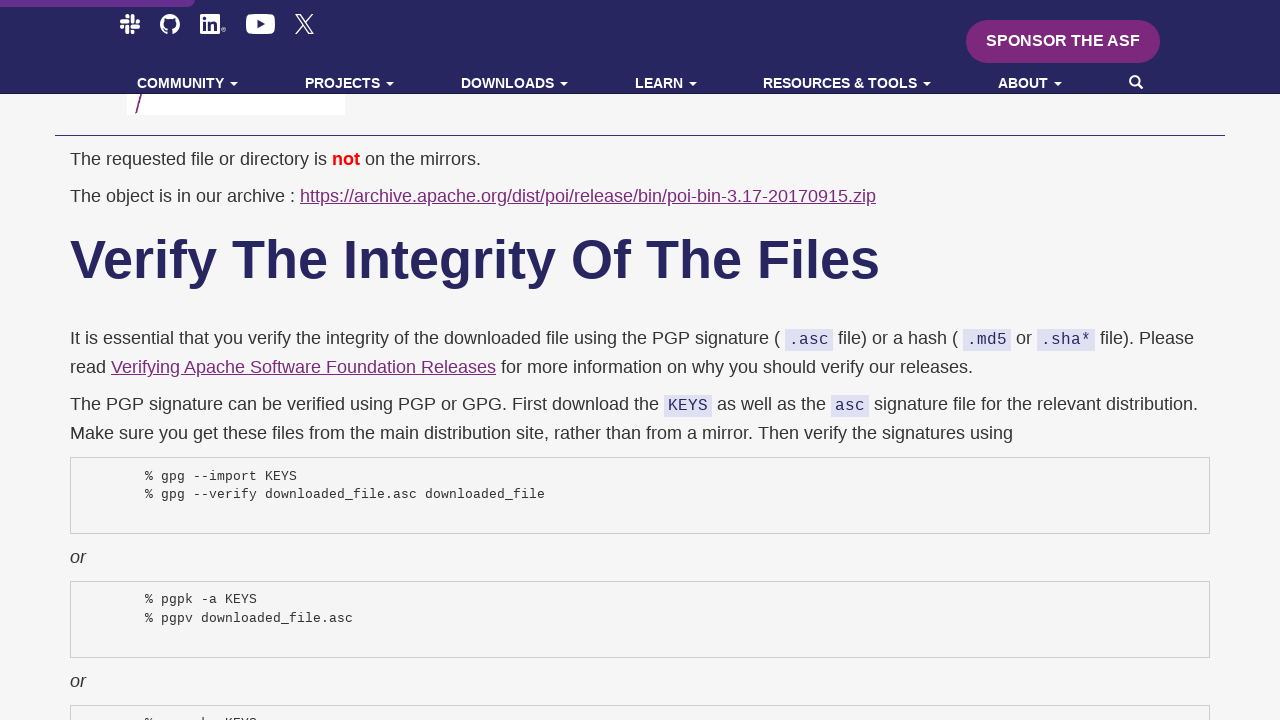

Clicked on archive.apache.org mirror link to initiate download at (588, 196) on a:has-text('archive.apache.org')
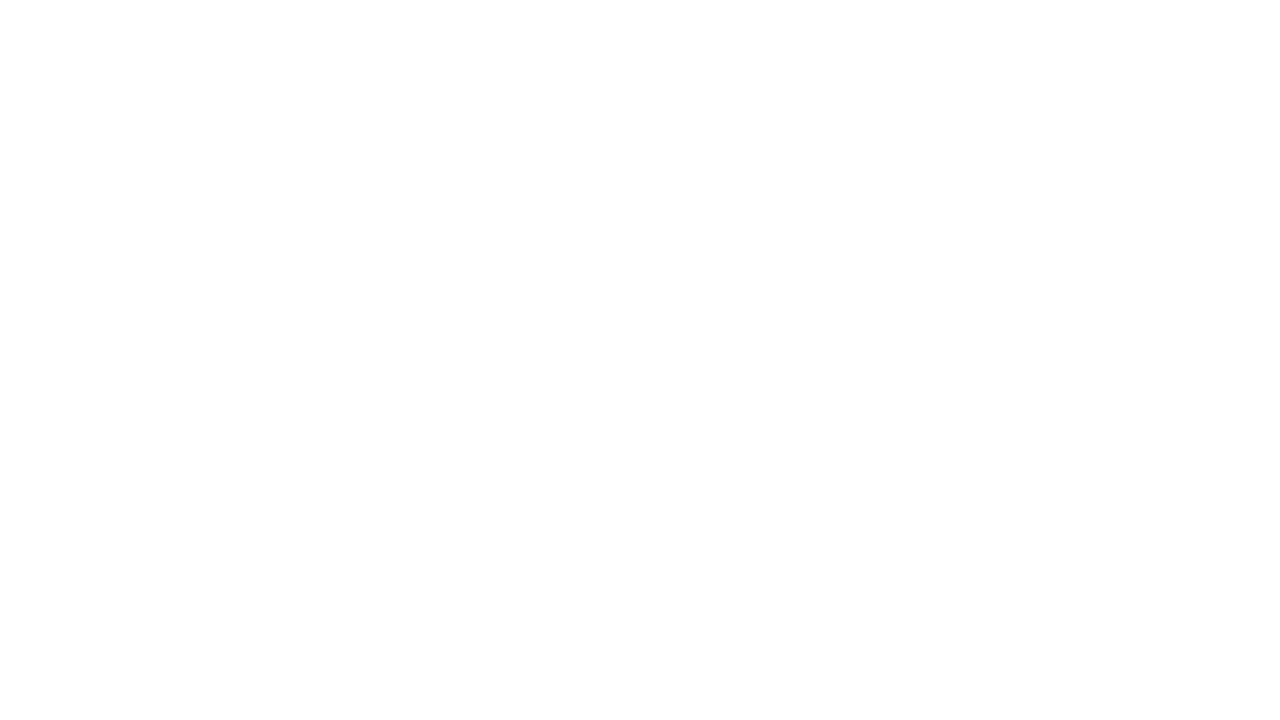

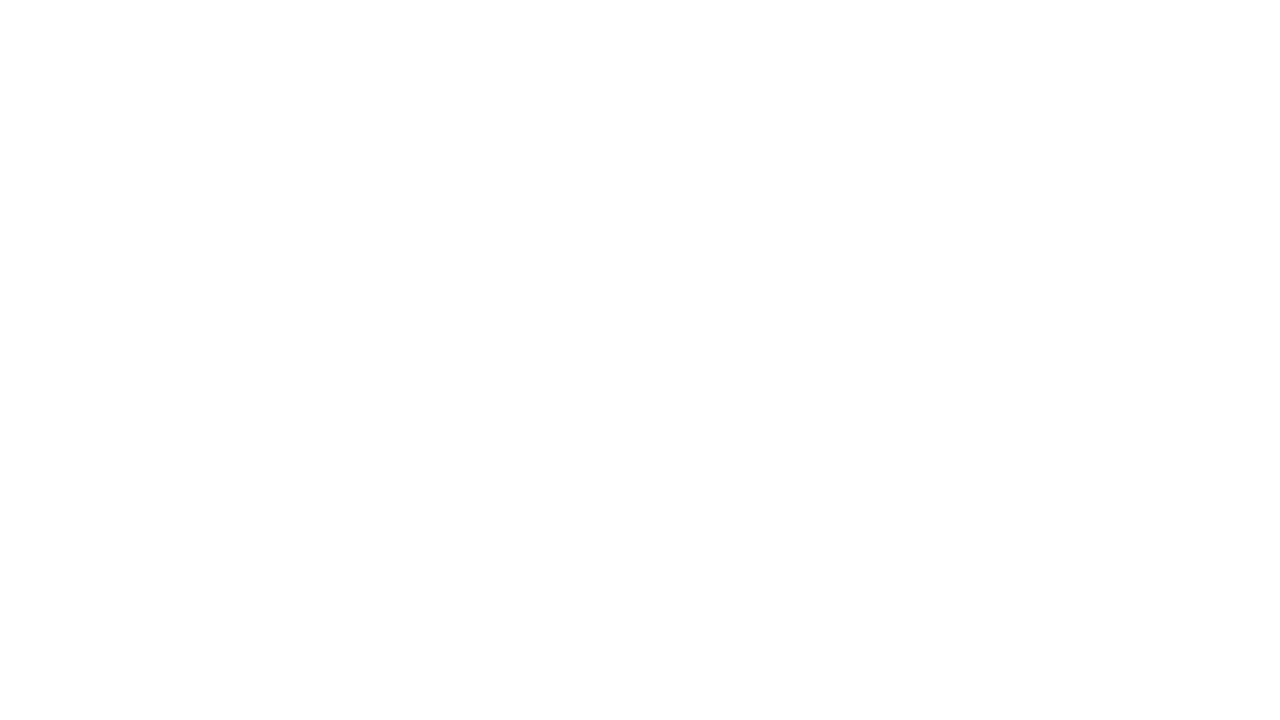